Tests filling out a Google Form with property listing information (address, price, and link fields) and submitting the form

Starting URL: https://docs.google.com/forms/d/e/1FAIpQLSfHO0dZ8OUXpR_xs_JLRH7IU2f0Lgh2E5FTIqGQzOqSO3YW6g/viewform?usp=dialog

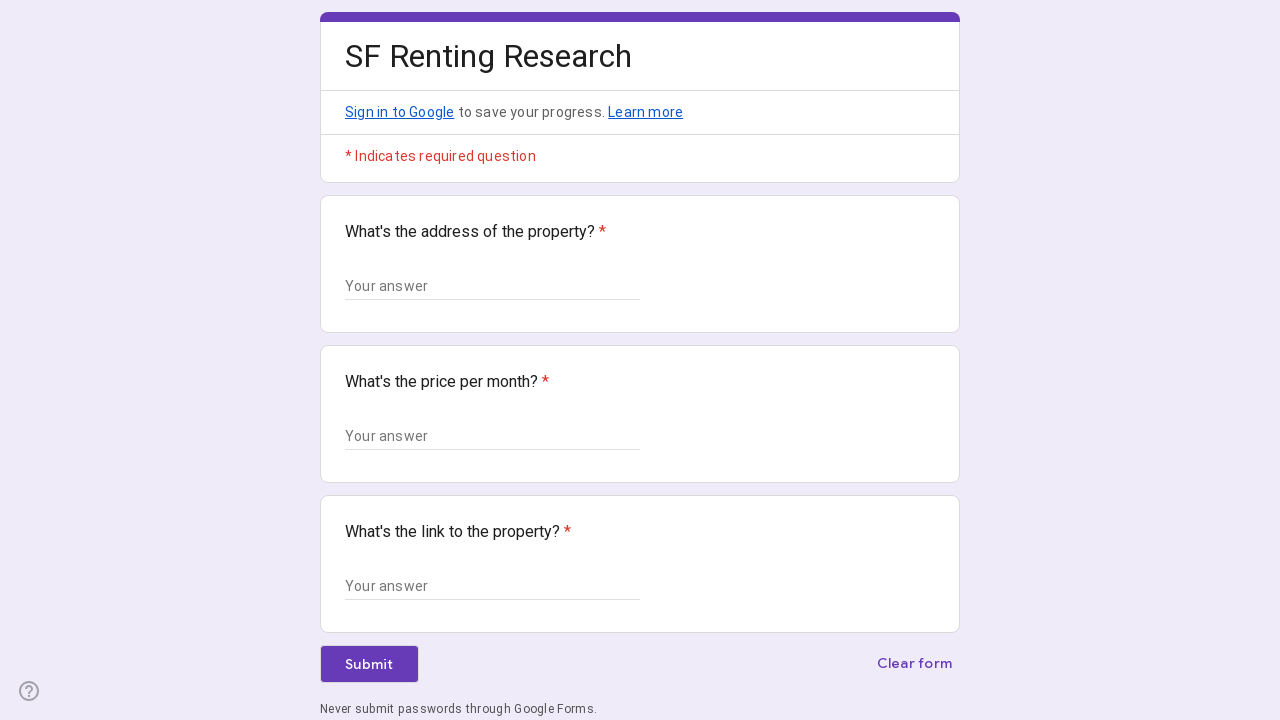

Waited for form inputs to load
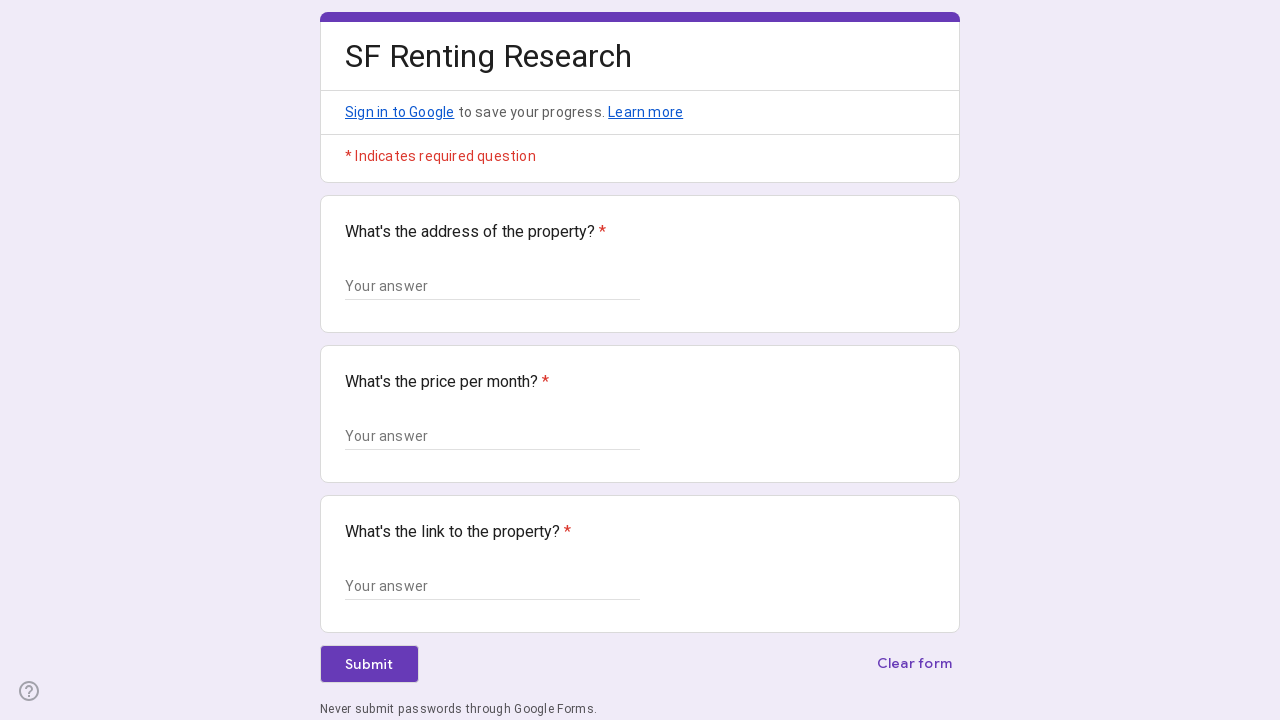

Filled address field with '742 Evergreen Terrace, Springfield, IL 62701' on xpath=//div[2]/div/div[2]/div[1]//input
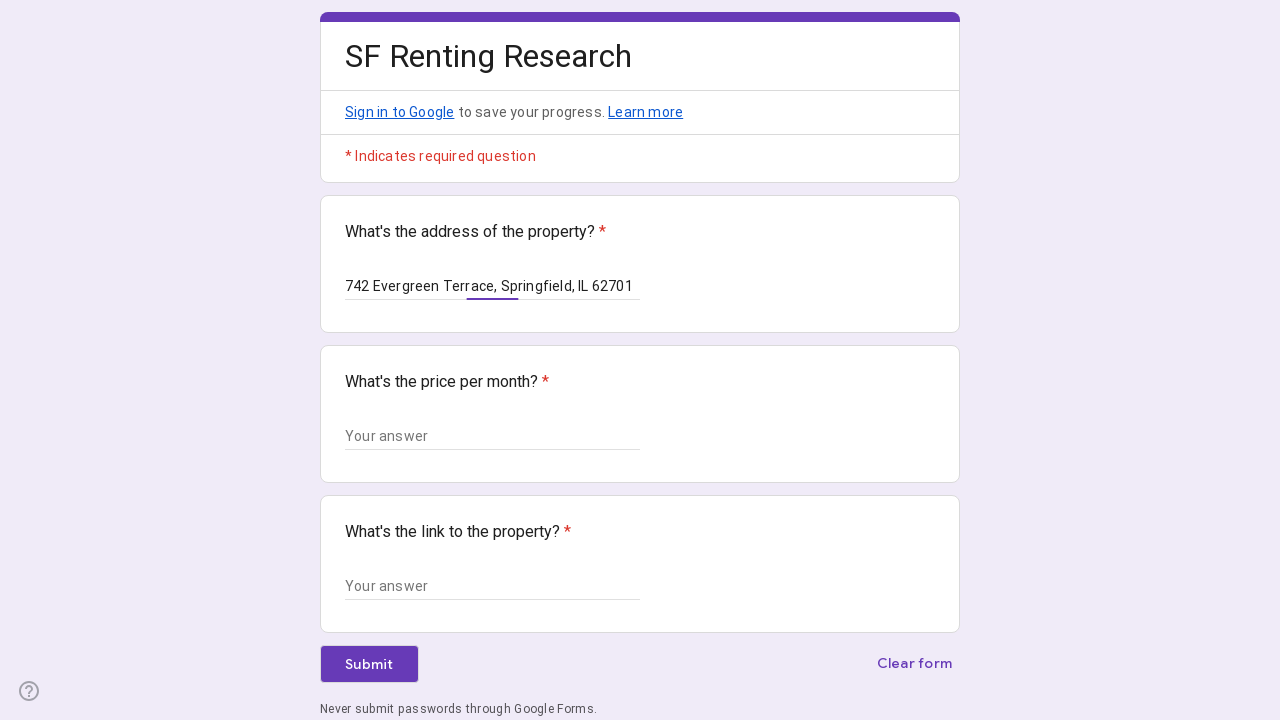

Filled price field with '$2,450' on xpath=//div[2]/div/div[2]/div[2]//input
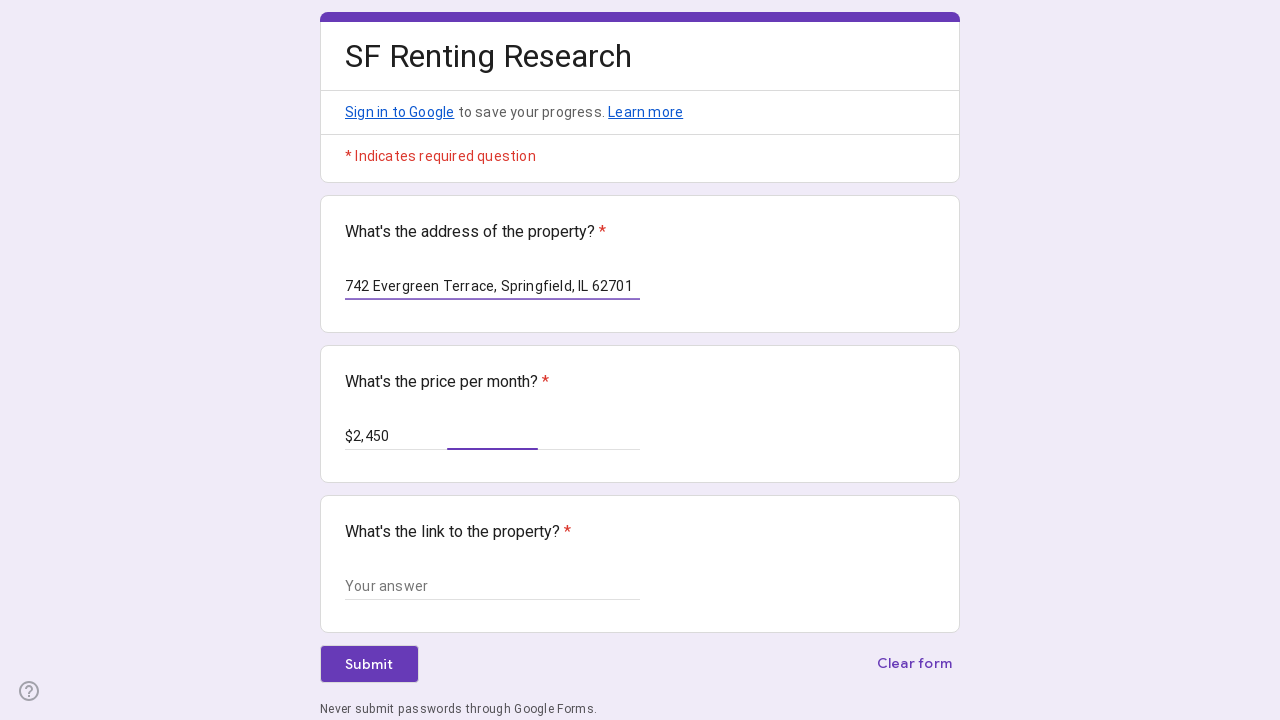

Filled link field with 'https://appbrewery.github.io/Zillow-Clone/listing/12345' on xpath=//div[2]/div/div[2]/div[3]//input
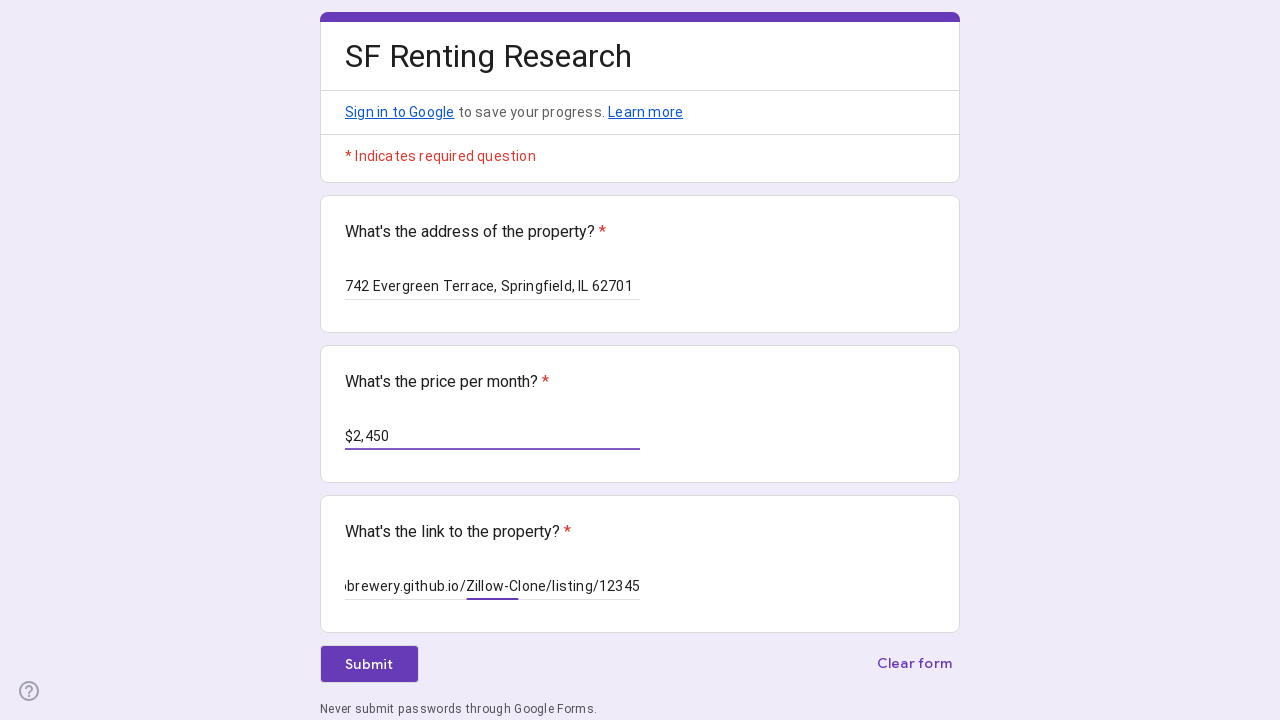

Clicked the submit button at (369, 664) on div[role="button"] span span >> nth=0
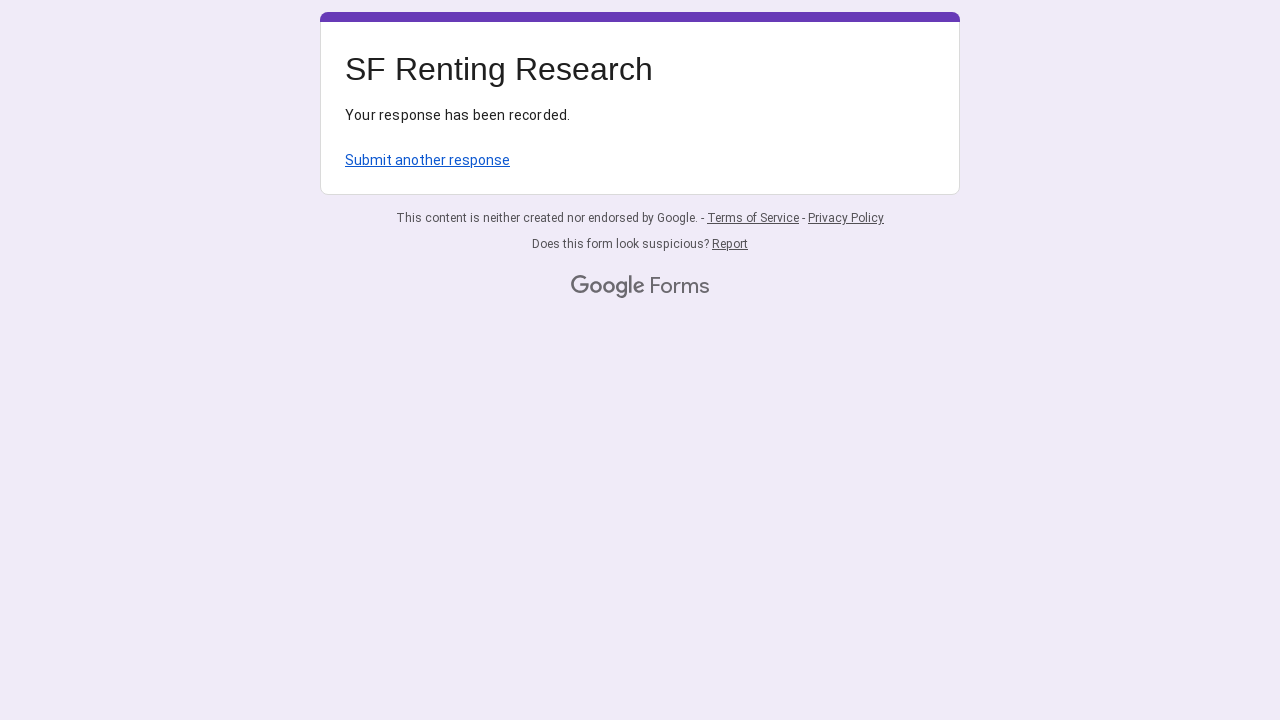

Waited 2 seconds for form submission to complete
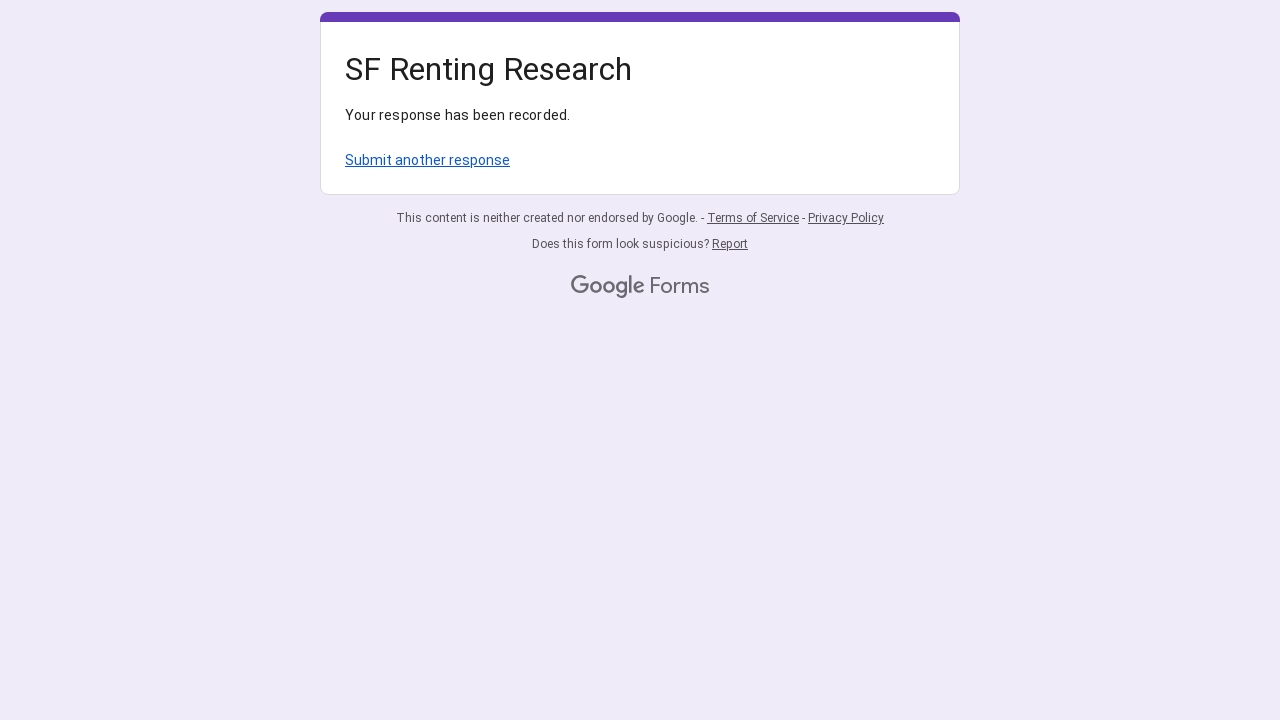

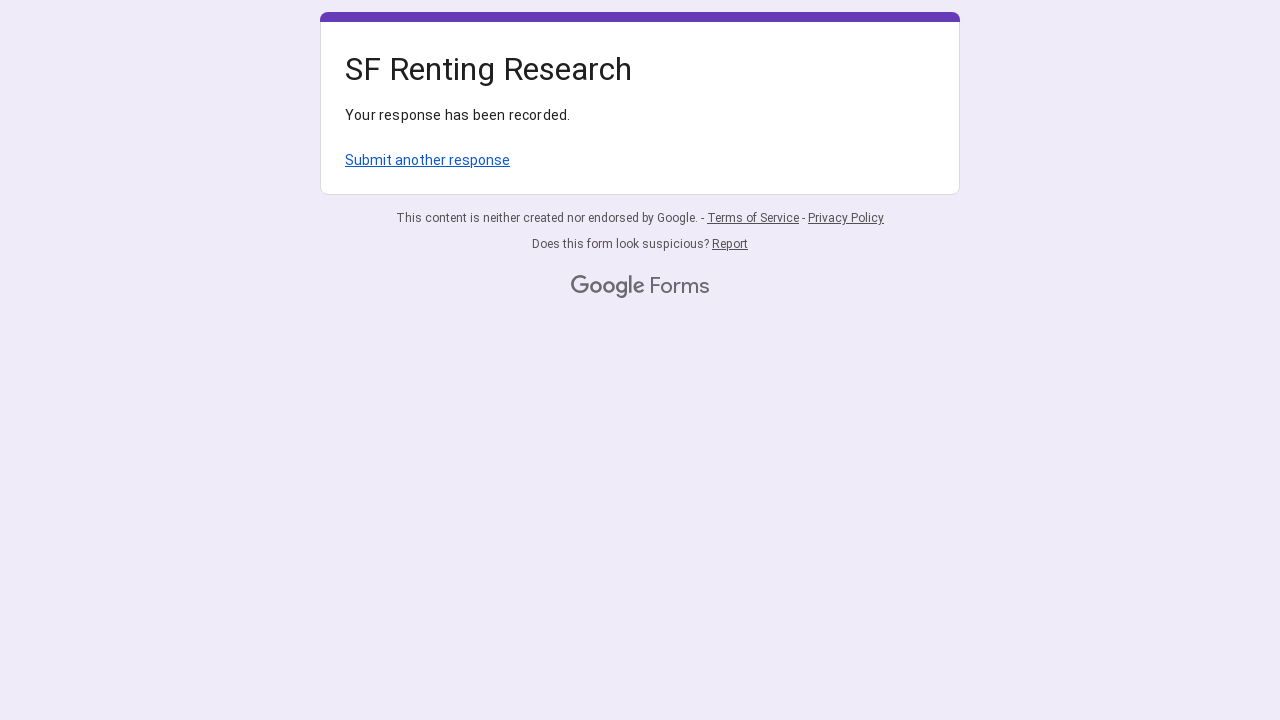